Tests that the currently applied filter is highlighted when clicking through filter options

Starting URL: https://demo.playwright.dev/todomvc

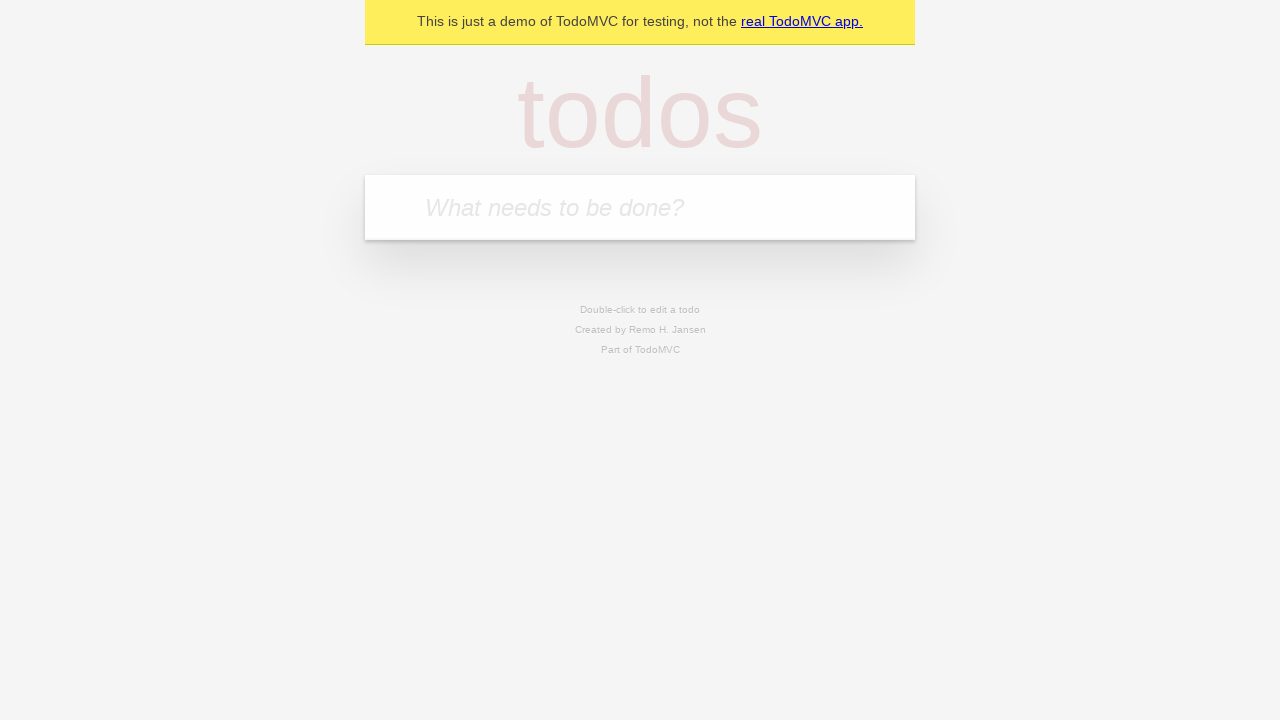

Filled new todo input with 'buy some cheese' on .new-todo
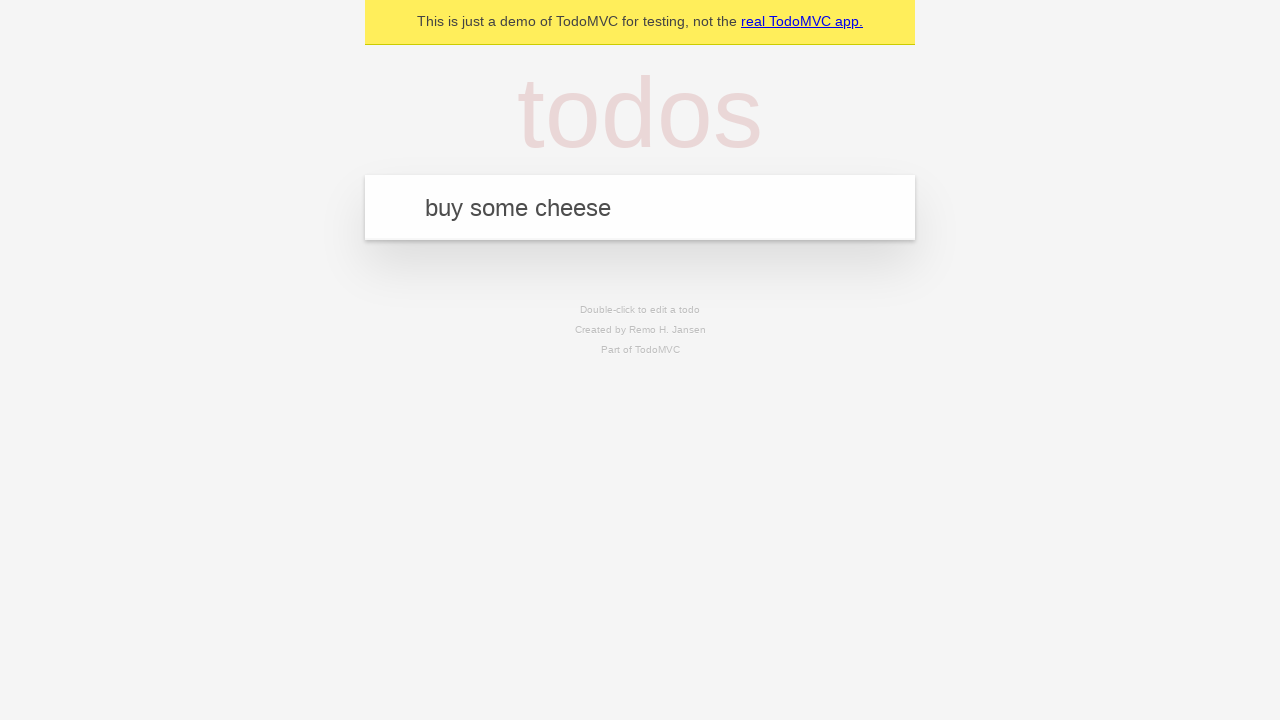

Pressed Enter to create first todo on .new-todo
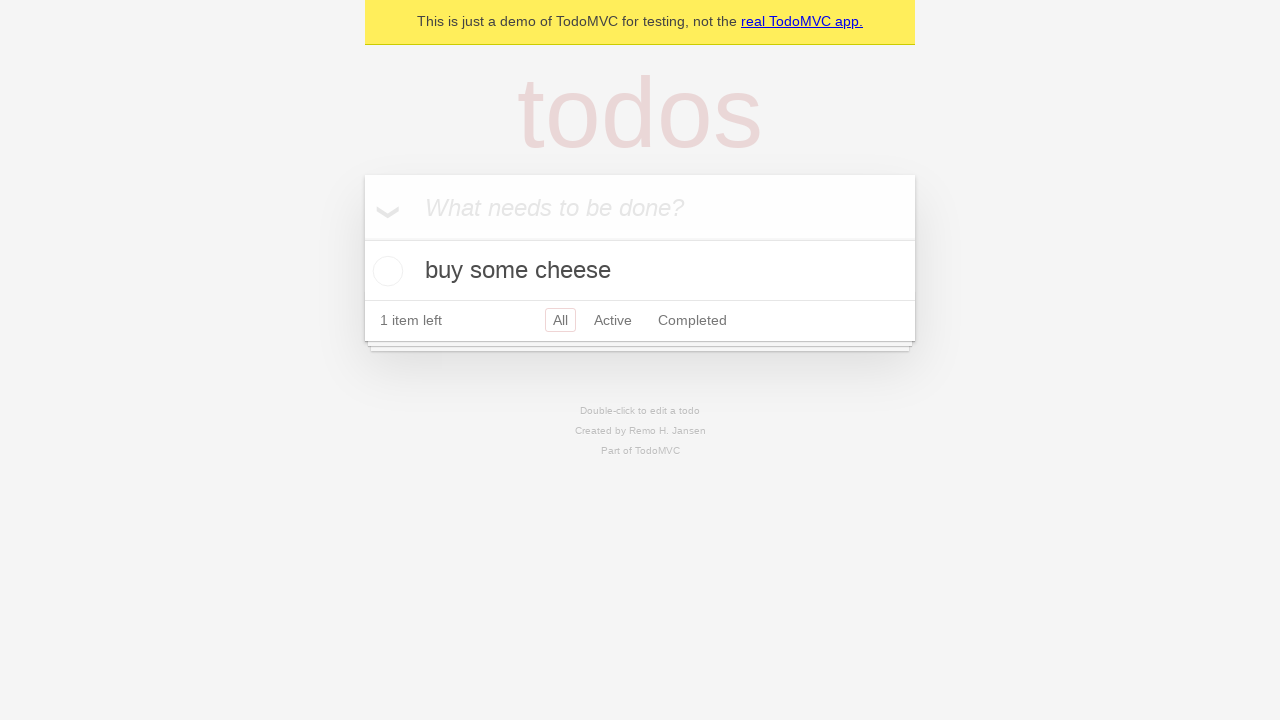

Filled new todo input with 'feed the cat' on .new-todo
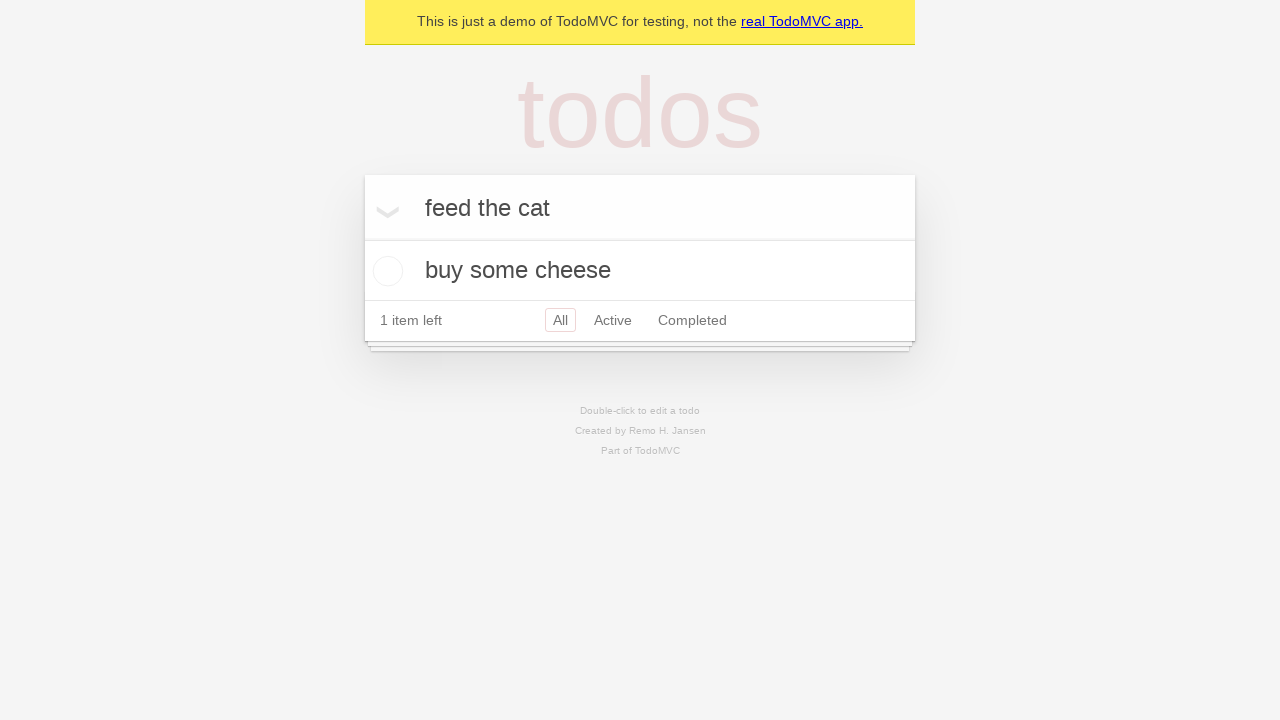

Pressed Enter to create second todo on .new-todo
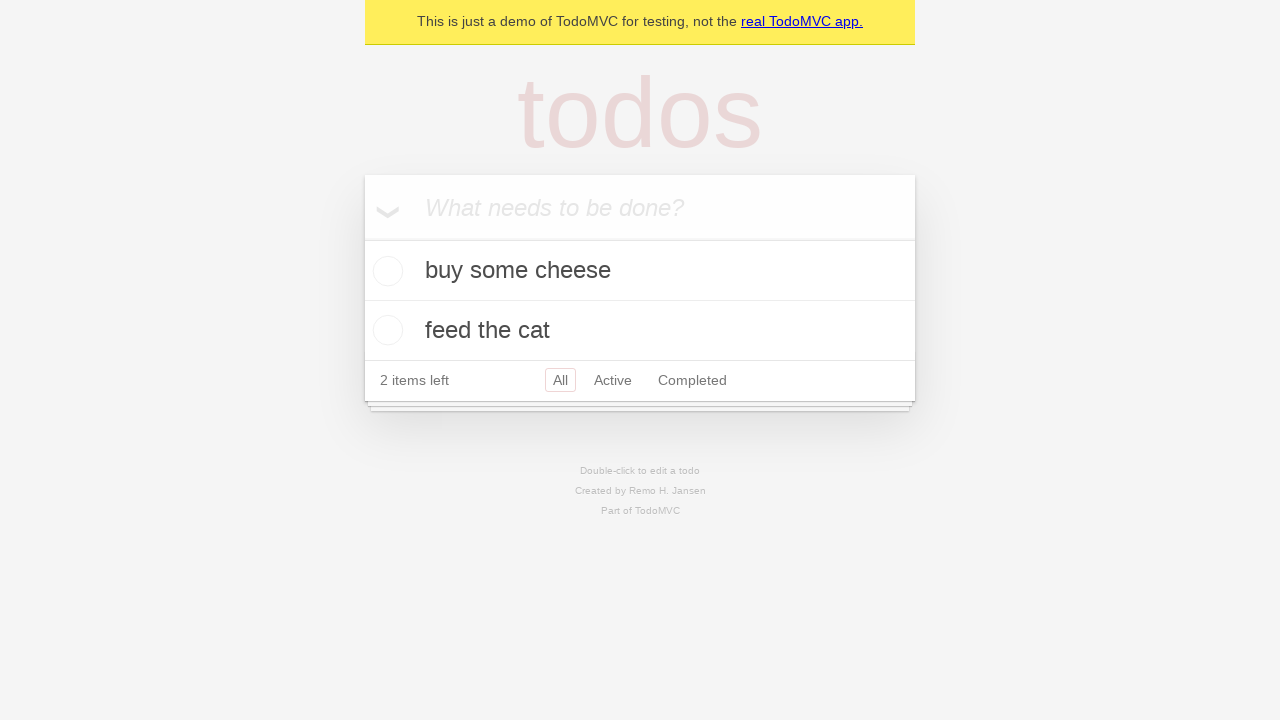

Filled new todo input with 'book a doctors appointment' on .new-todo
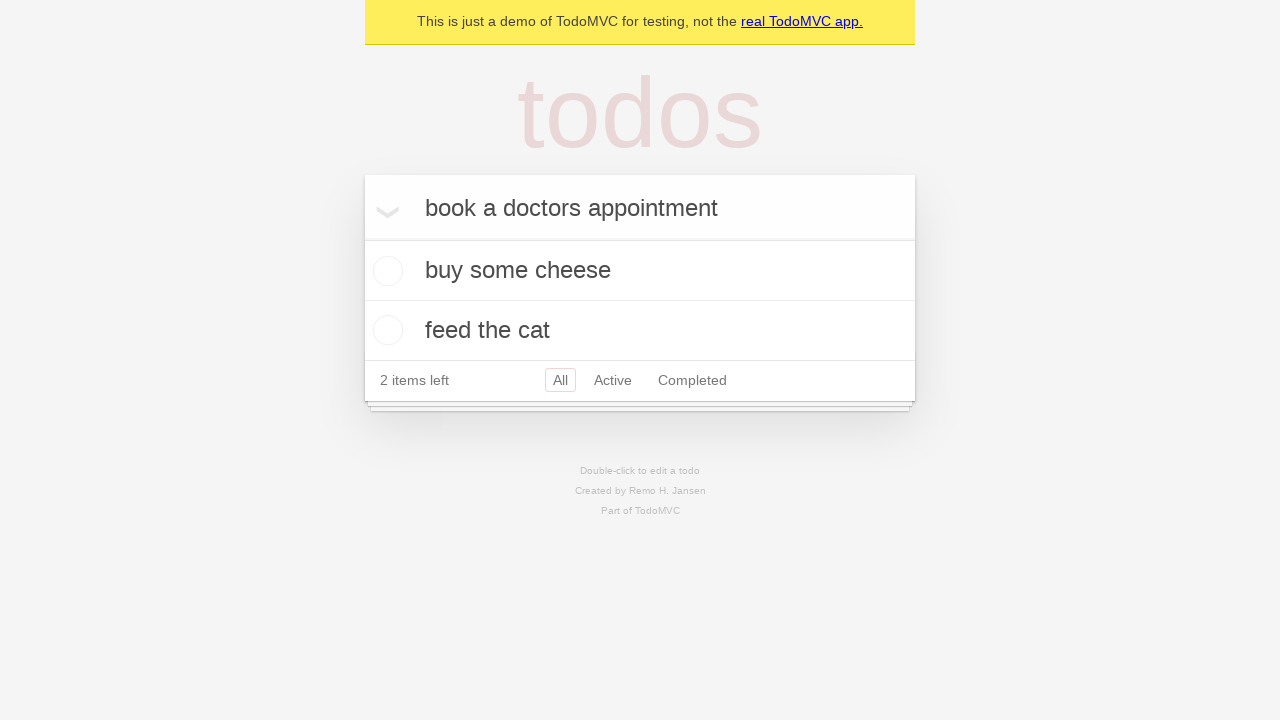

Pressed Enter to create third todo on .new-todo
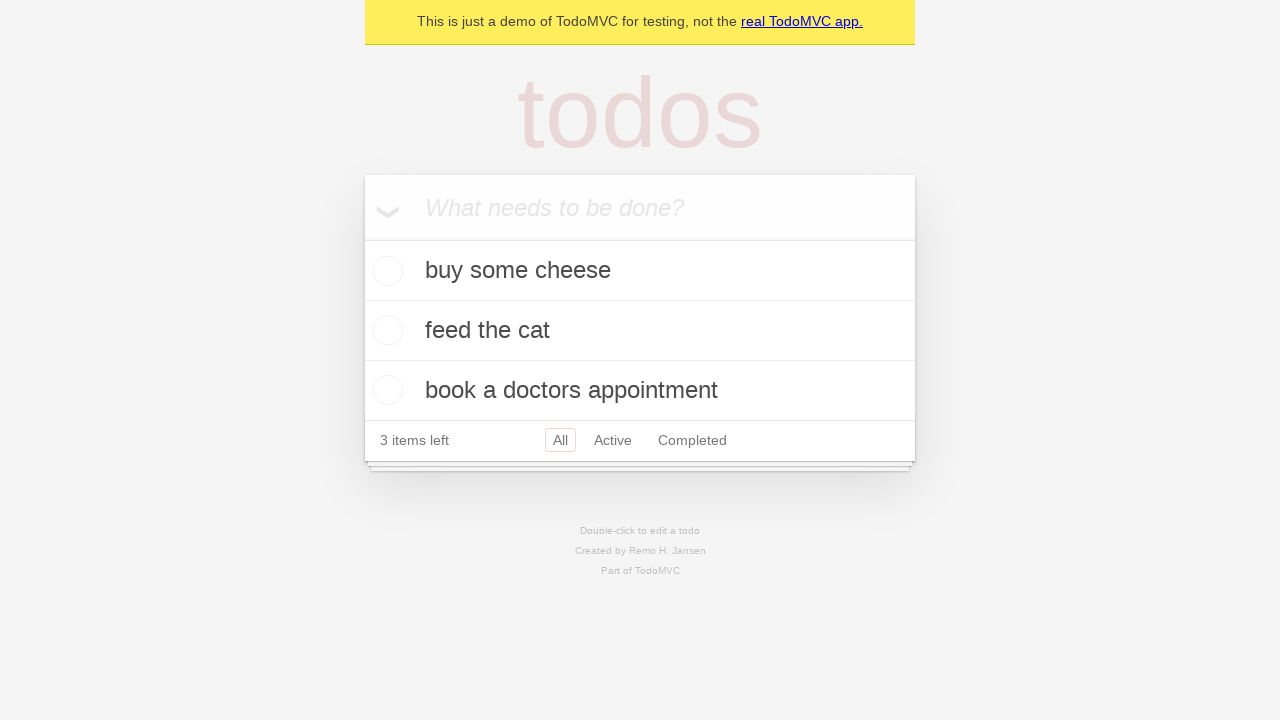

Waited for all three todo items to load
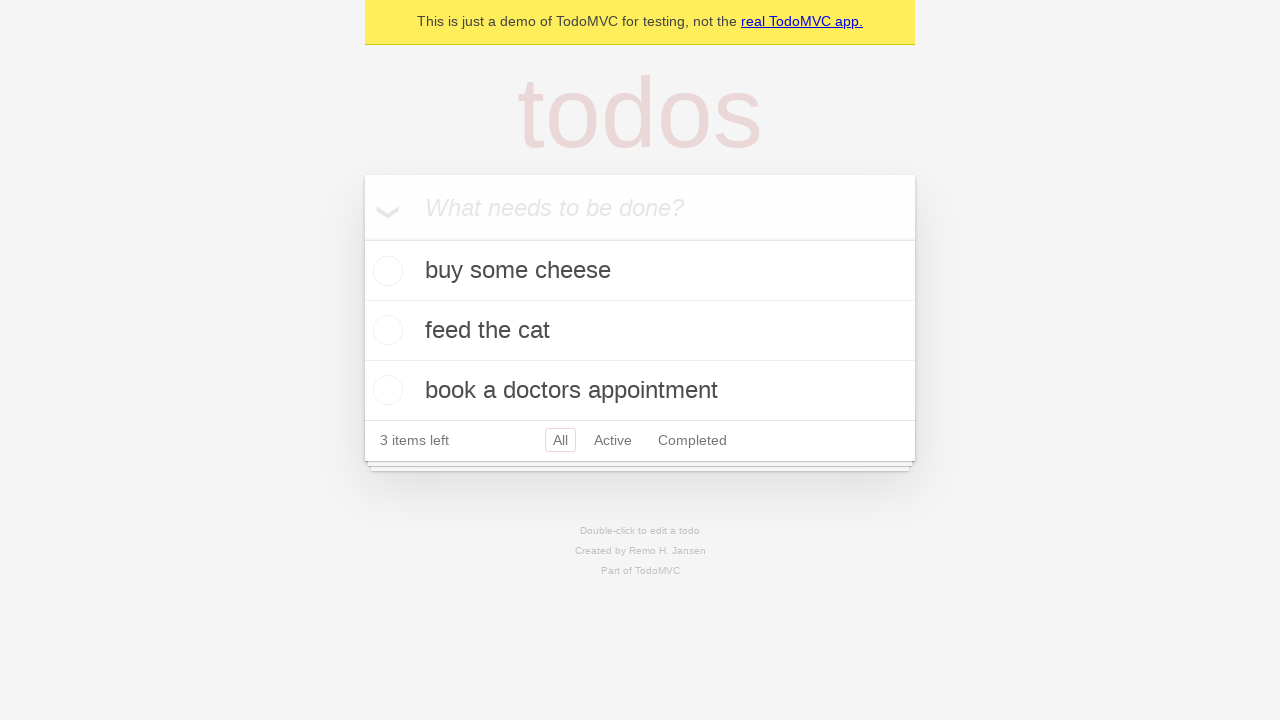

Clicked Active filter to show active todos at (613, 440) on .filters >> text=Active
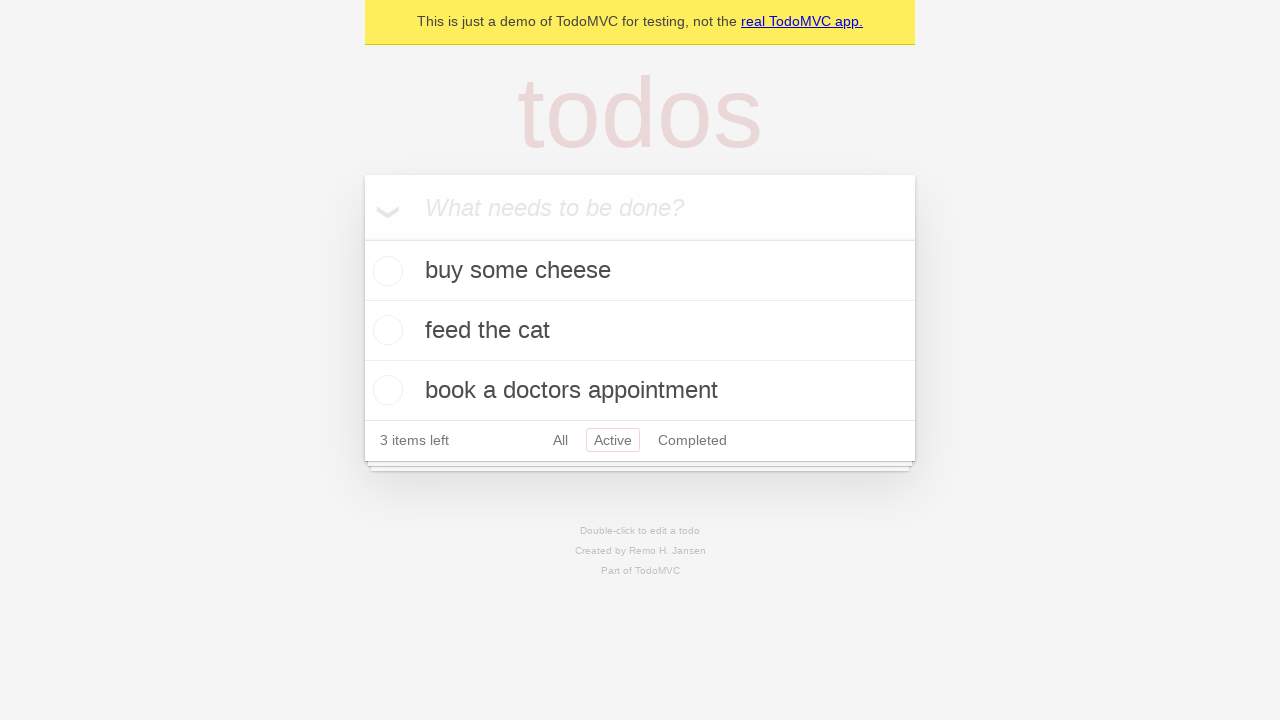

Clicked Completed filter to show completed todos at (692, 440) on .filters >> text=Completed
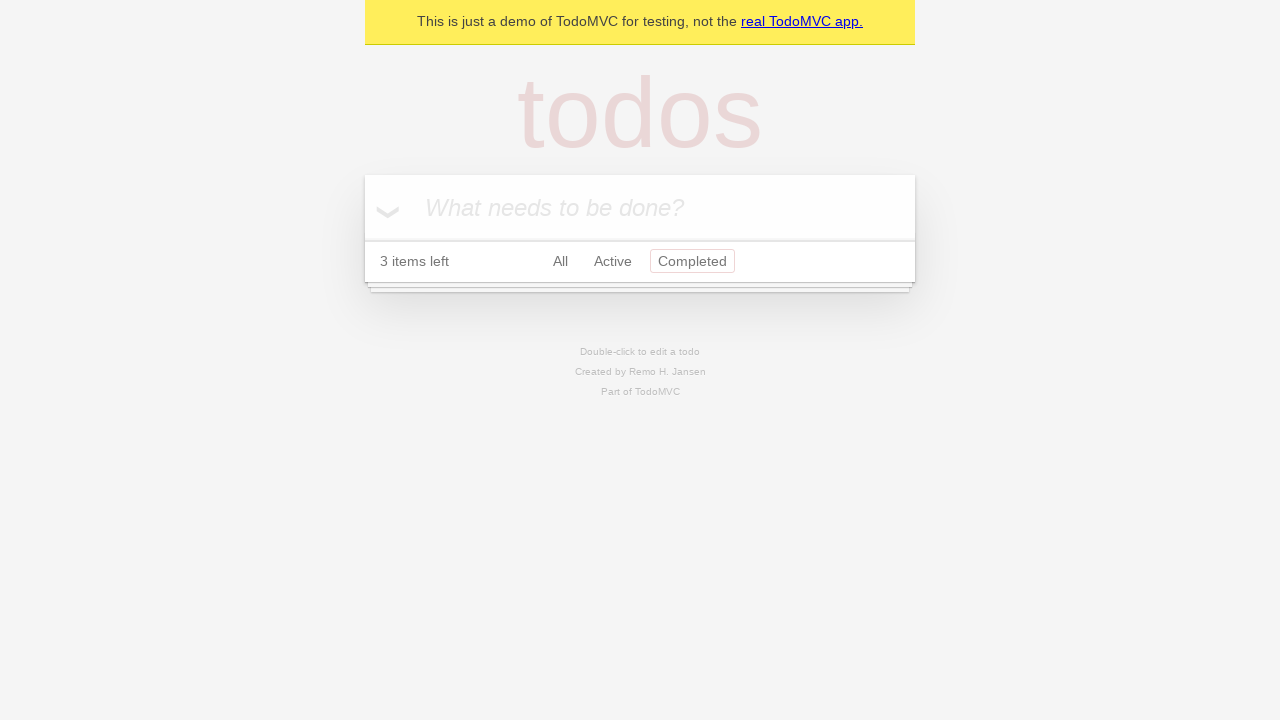

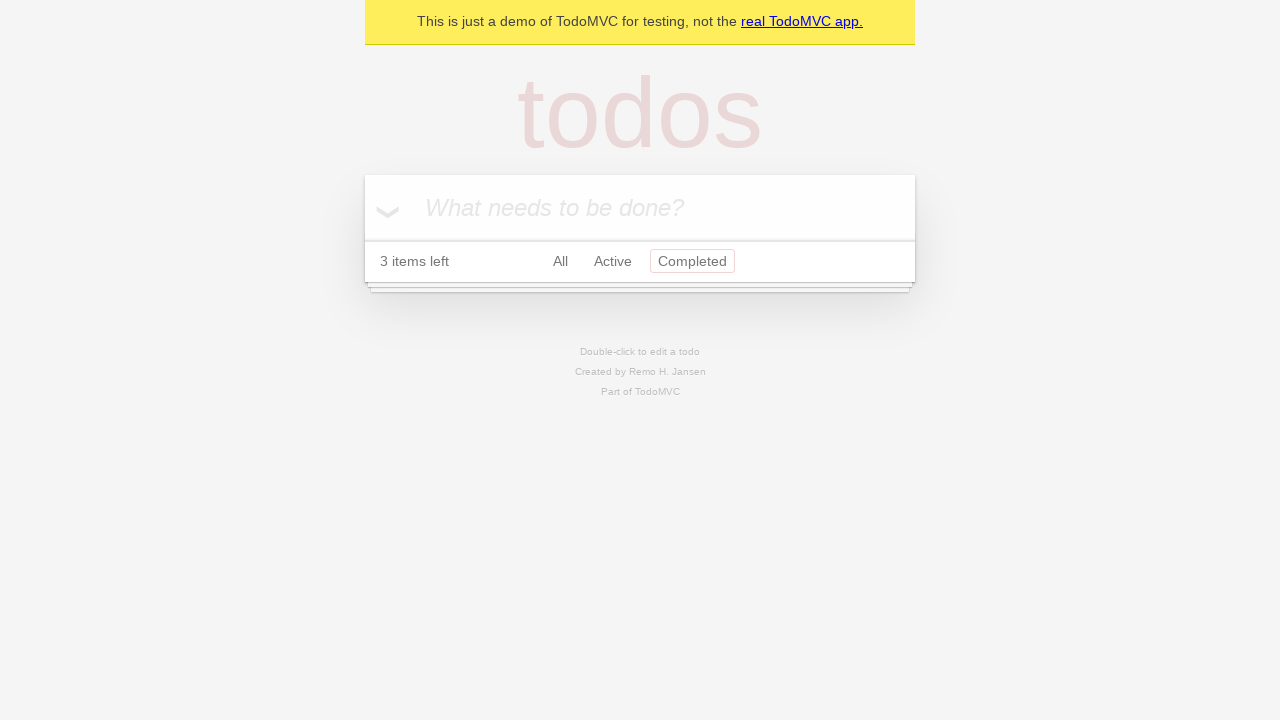